Tests tooltip functionality by hovering over an input field within an iframe and verifying the tooltip text appears

Starting URL: https://jqueryui.com/tooltip/

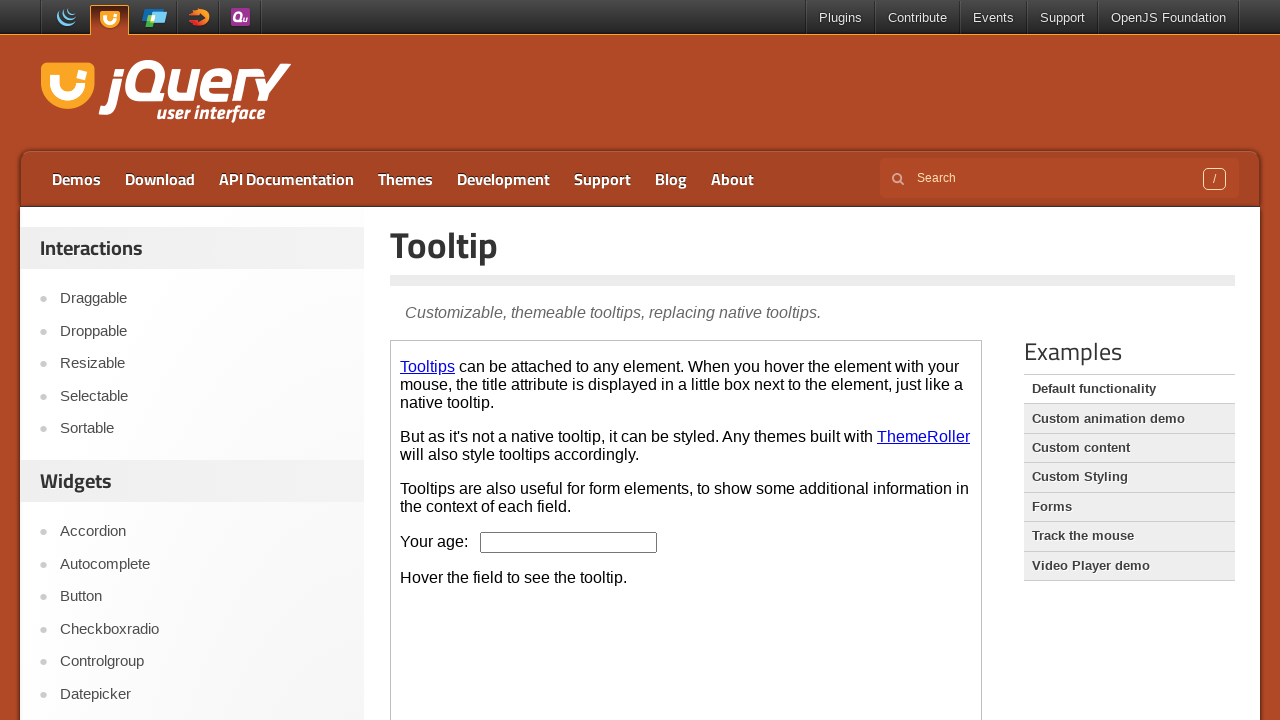

Located the demo iframe
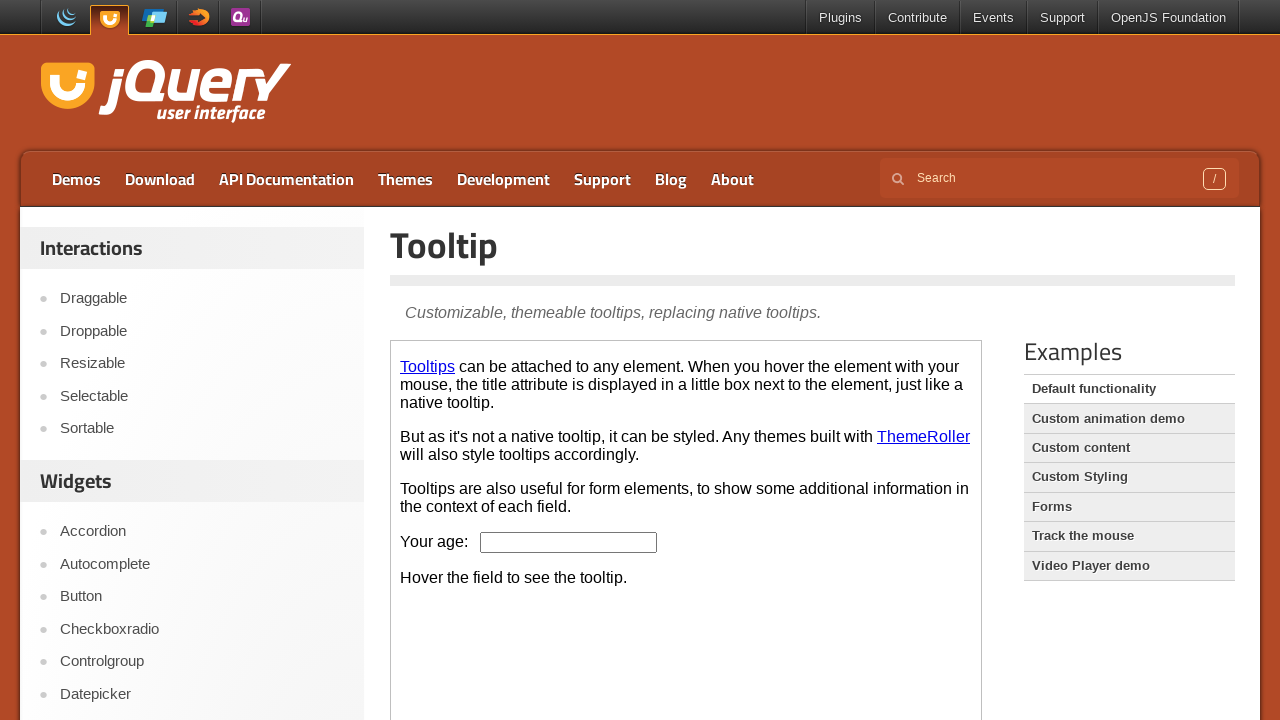

Located the age input field within the iframe
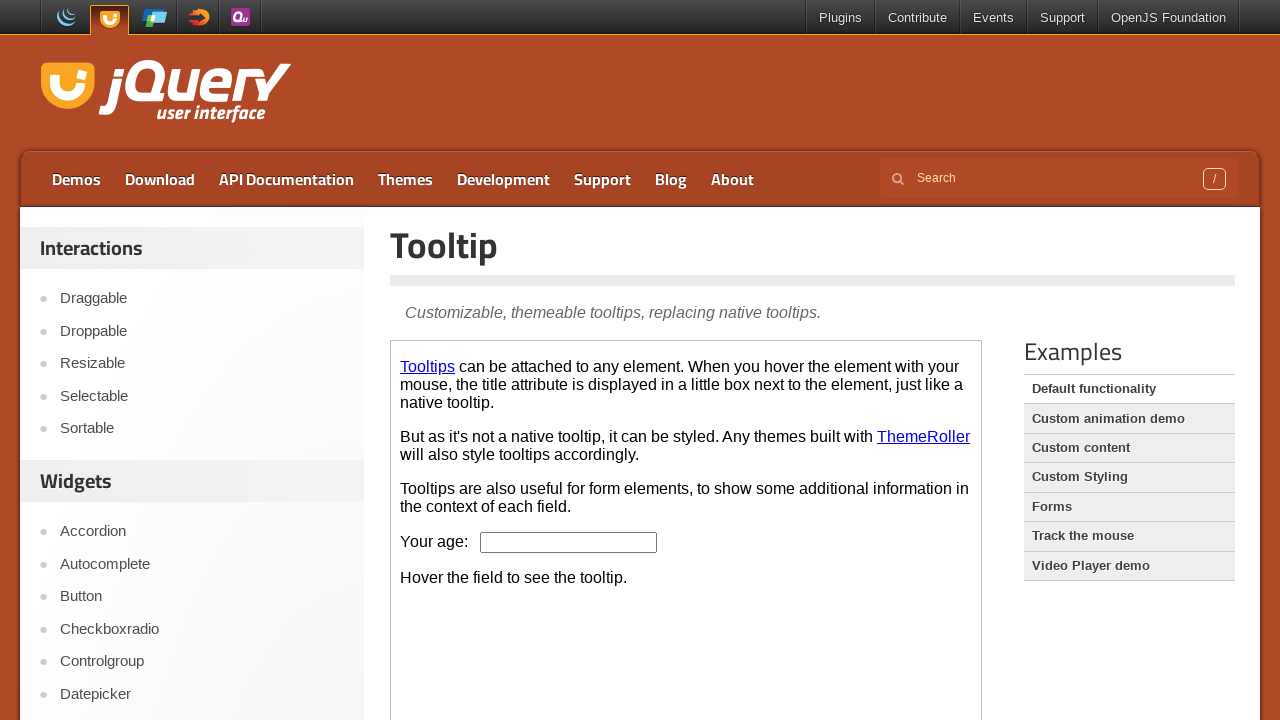

Hovered over the age input field to trigger tooltip at (569, 542) on .demo-frame >> internal:control=enter-frame >> #age
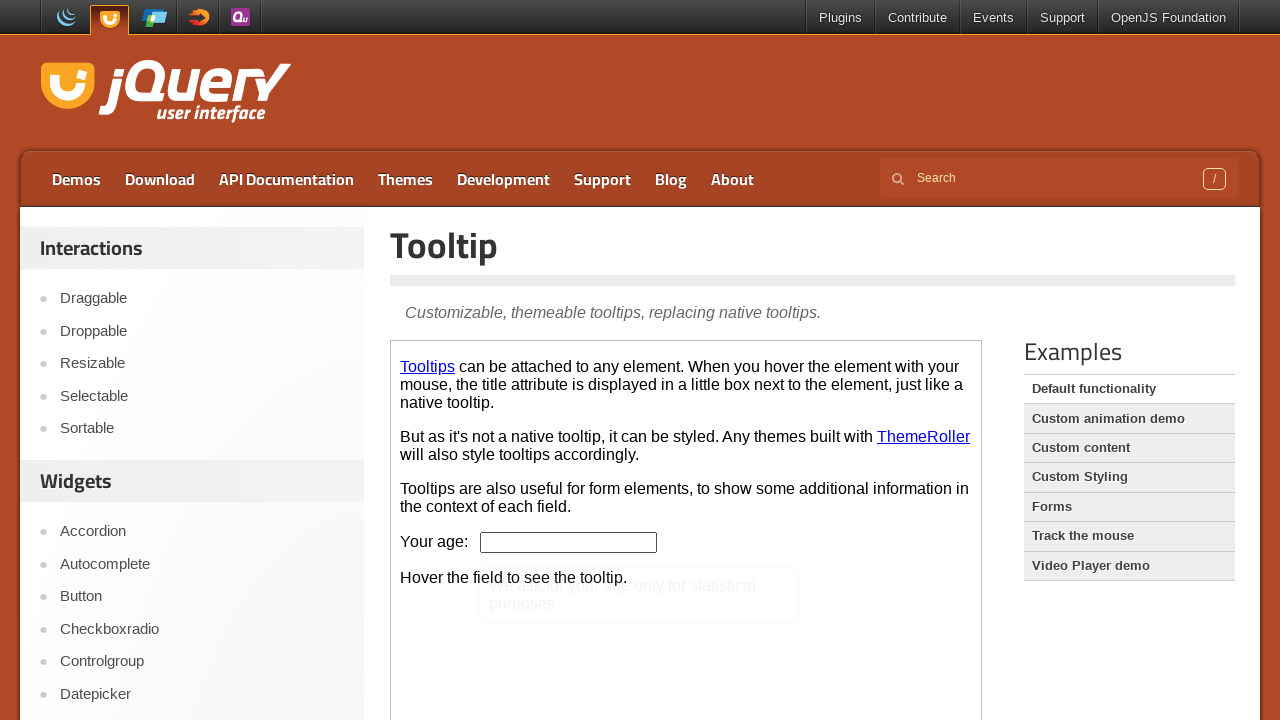

Located the tooltip content element
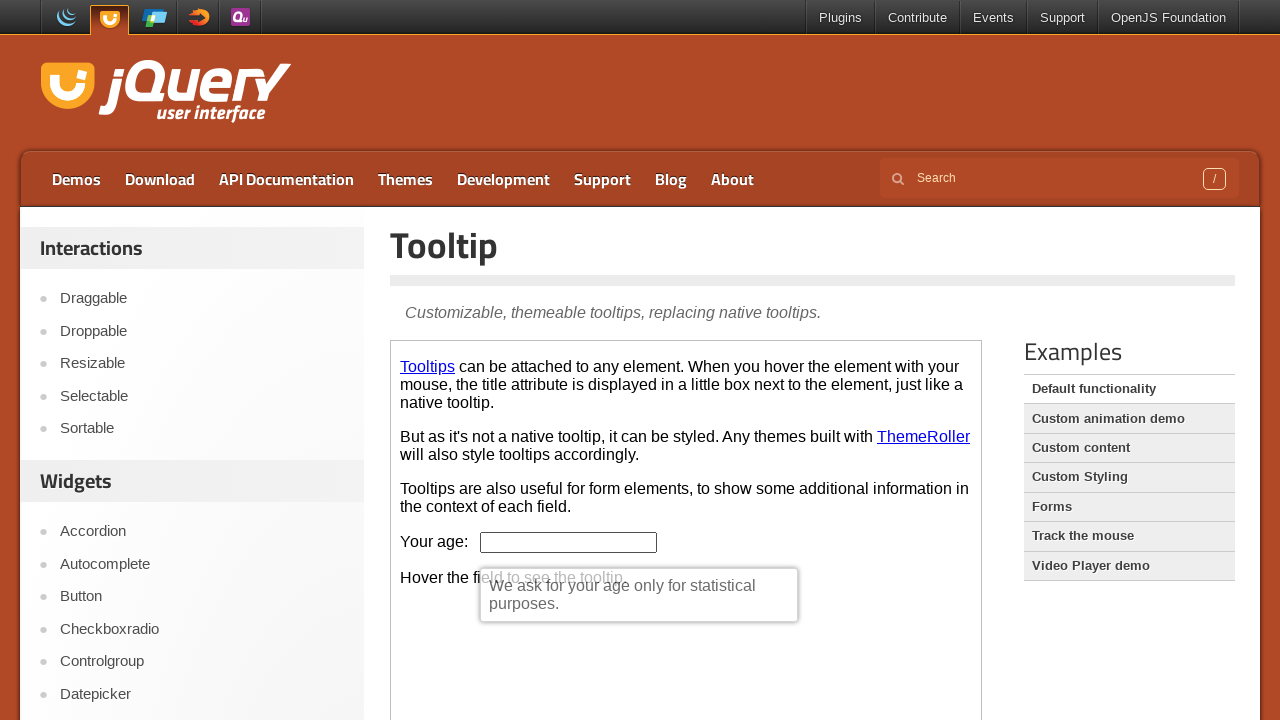

Tooltip appeared and is visible
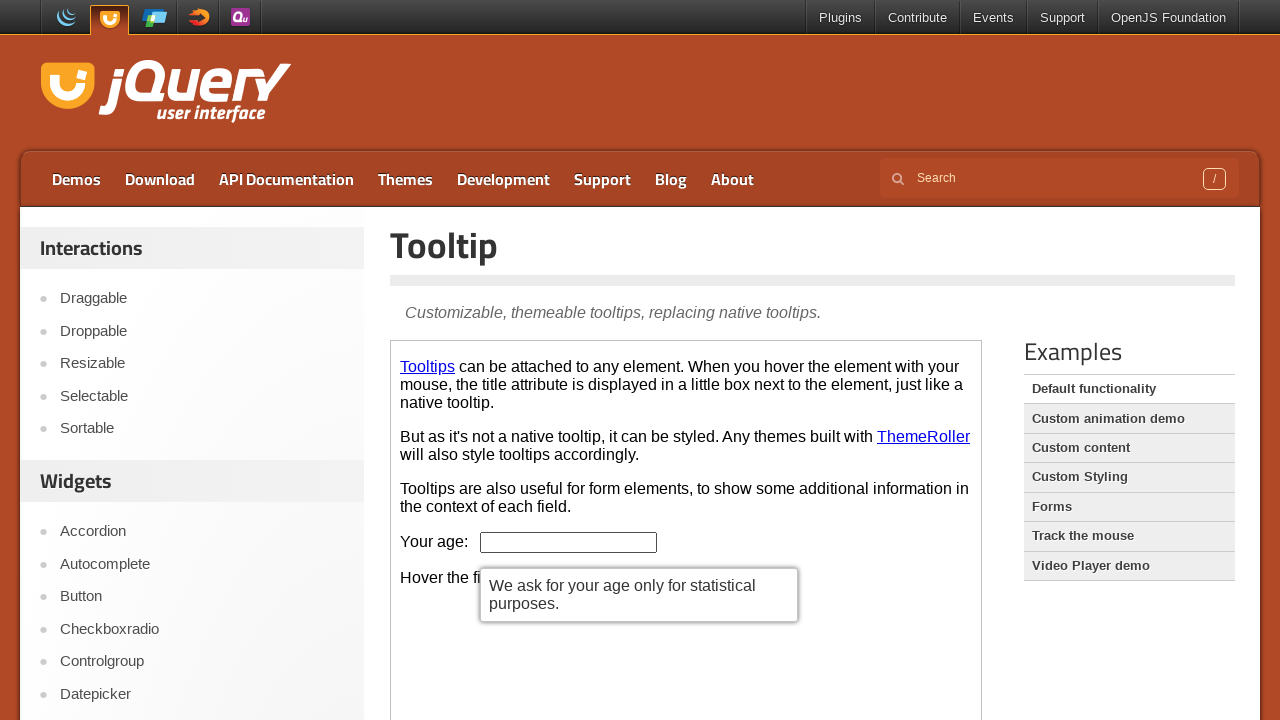

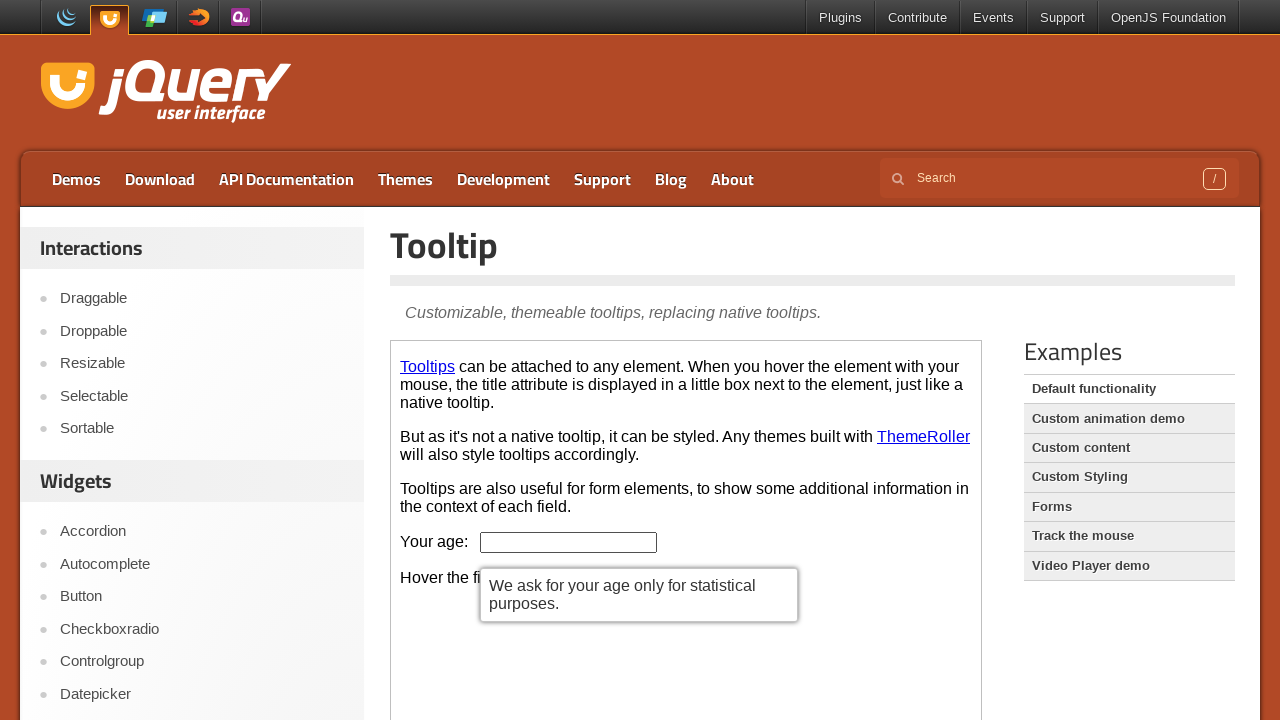